Tests switching between product list pages using pagination

Starting URL: https://intershop5.skillbox.ru/product-category/catalog/

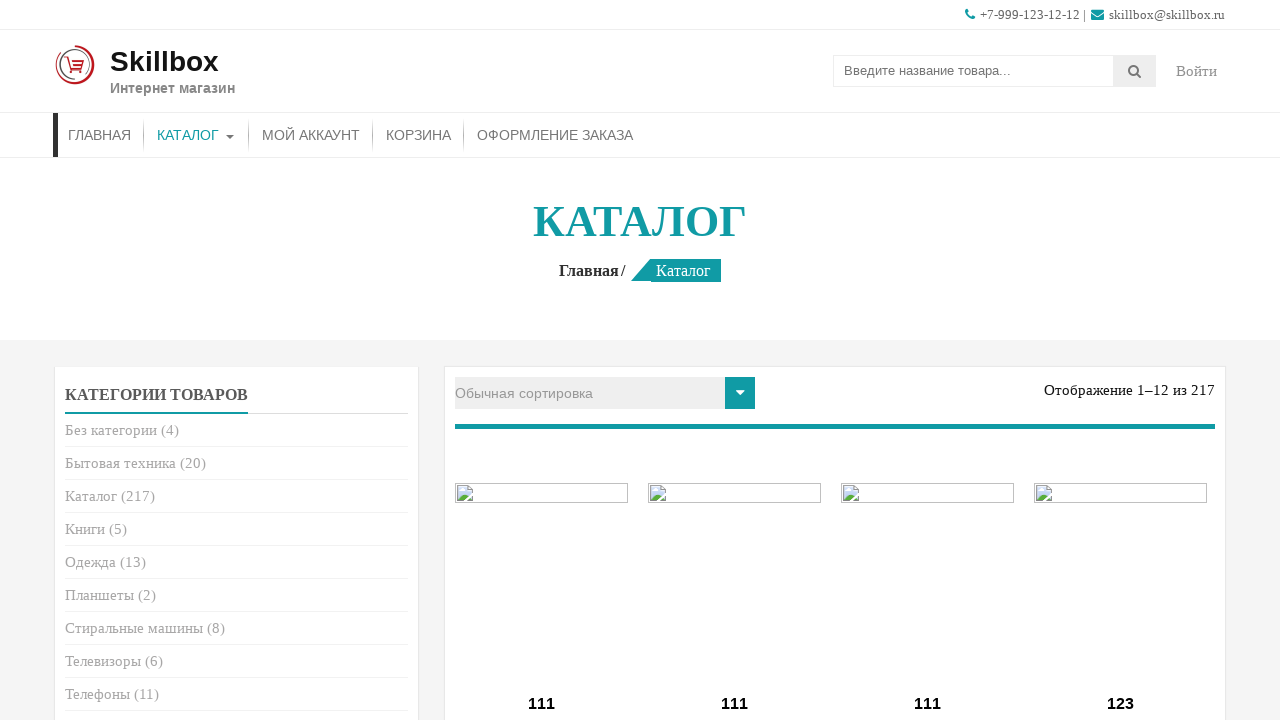

Clicked on second page button in pagination at (744, 360) on ul.page-numbers li:nth-of-type(2) a
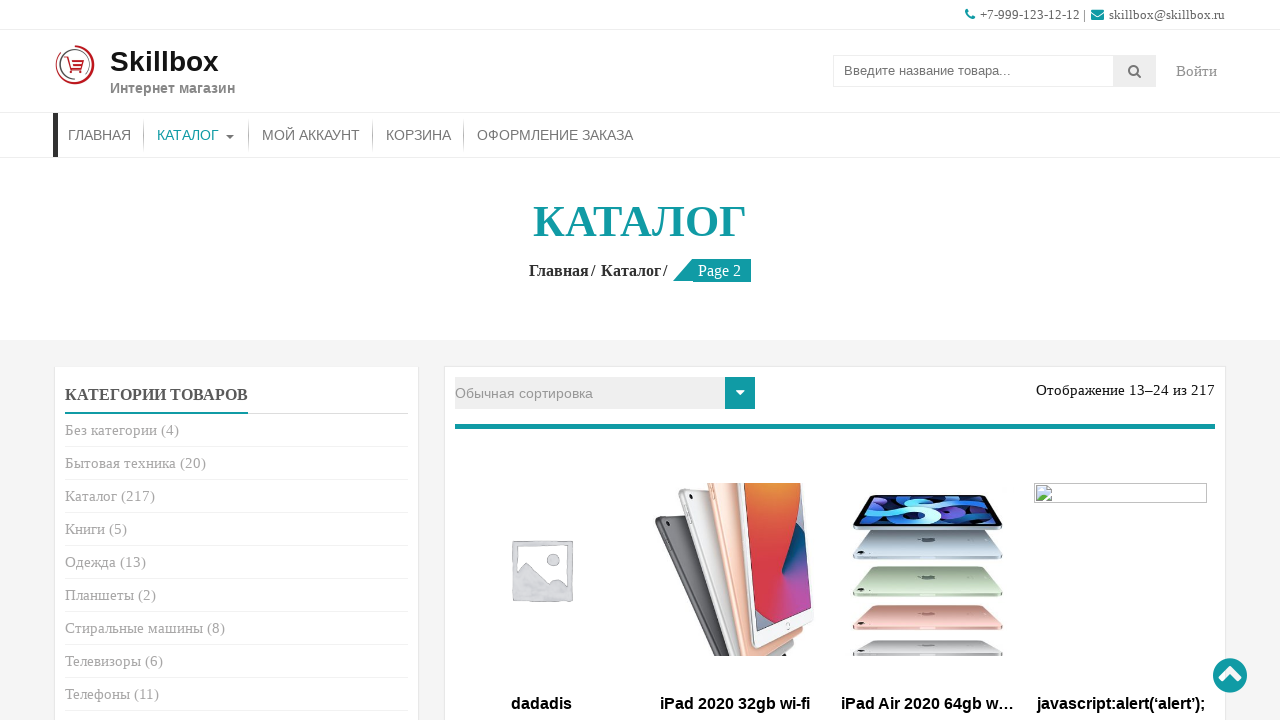

Products loaded on the new page
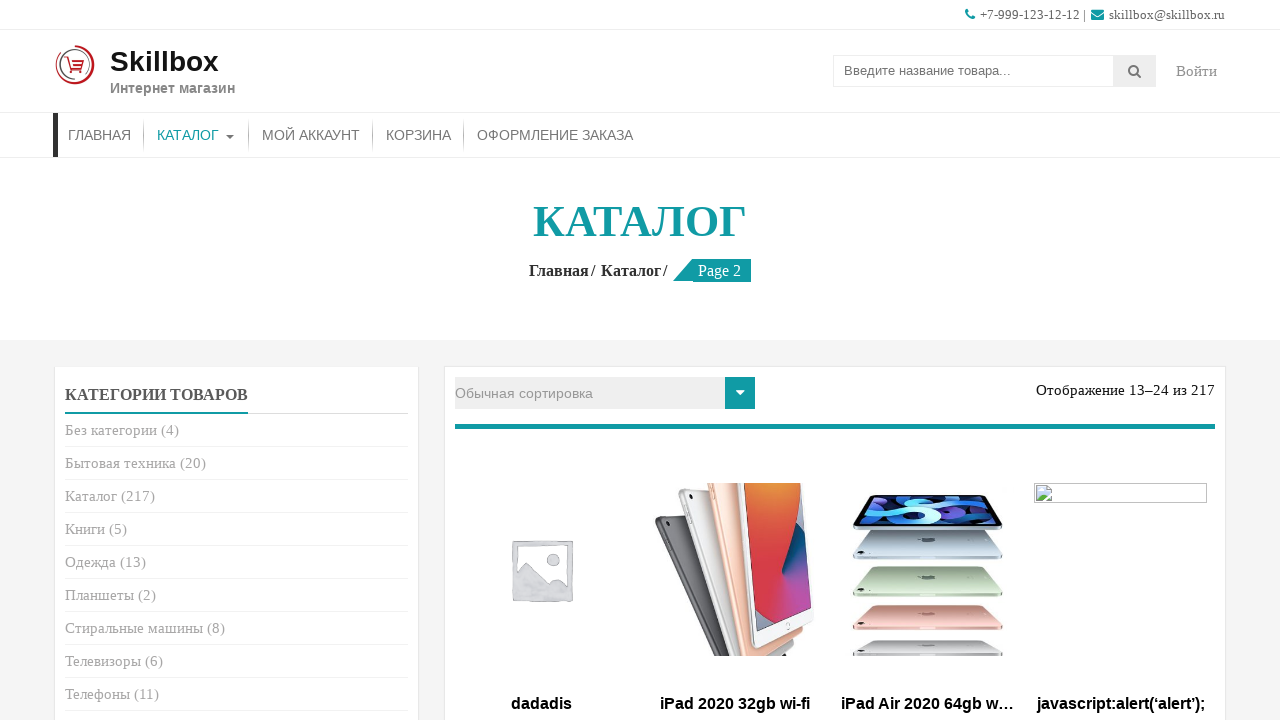

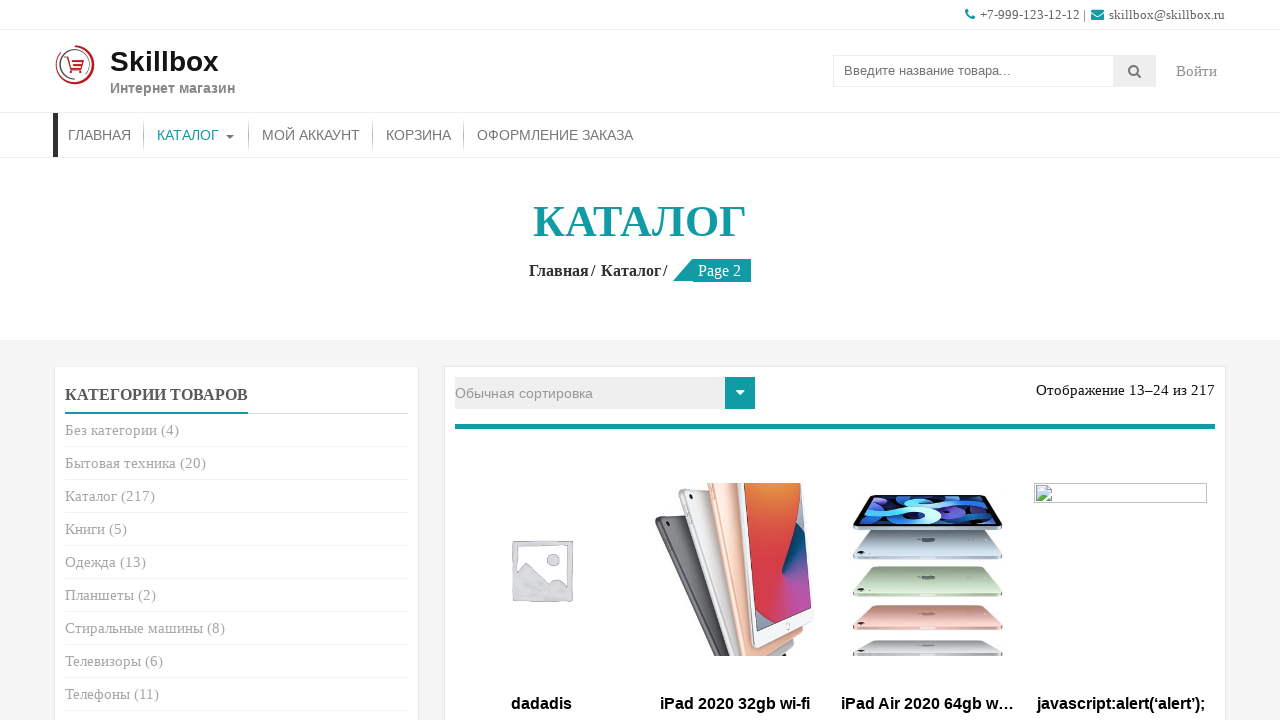